Tests AJIO's search and filter functionality by searching for bags, applying gender and category filters, and verifying that results are displayed

Starting URL: https://www.ajio.com/

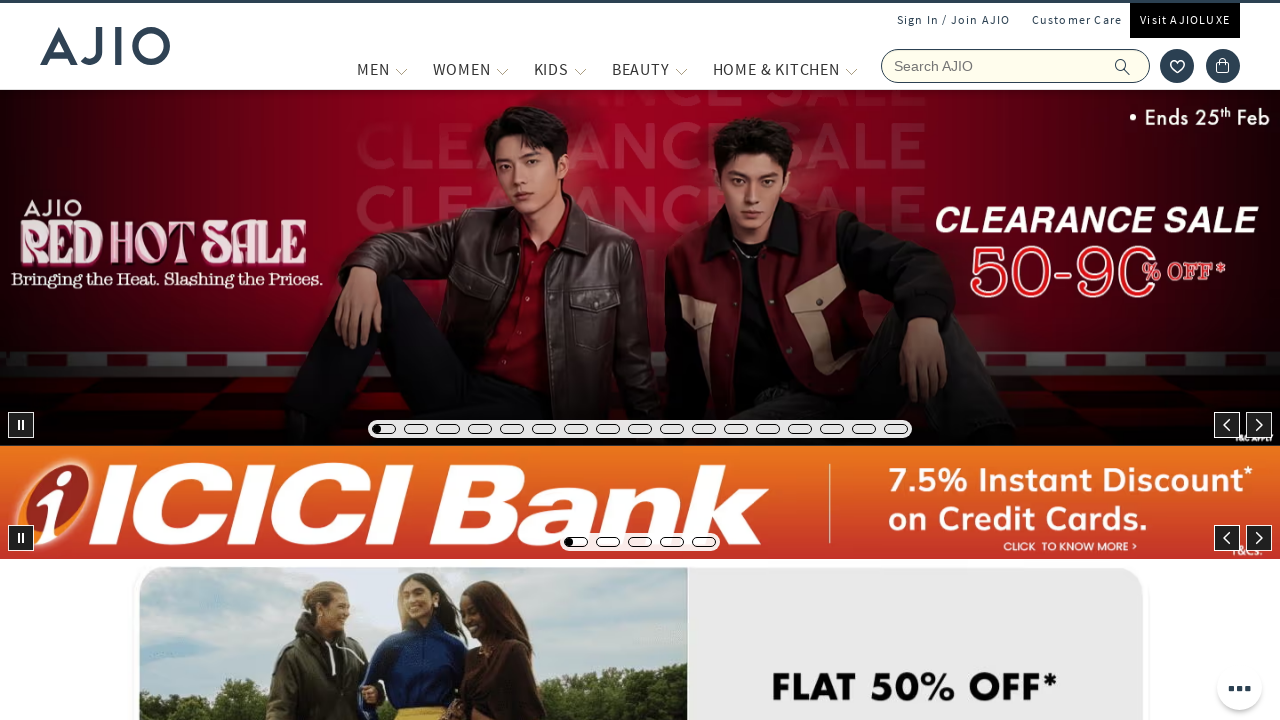

Filled search box with 'Bags' on input[name='searchVal']
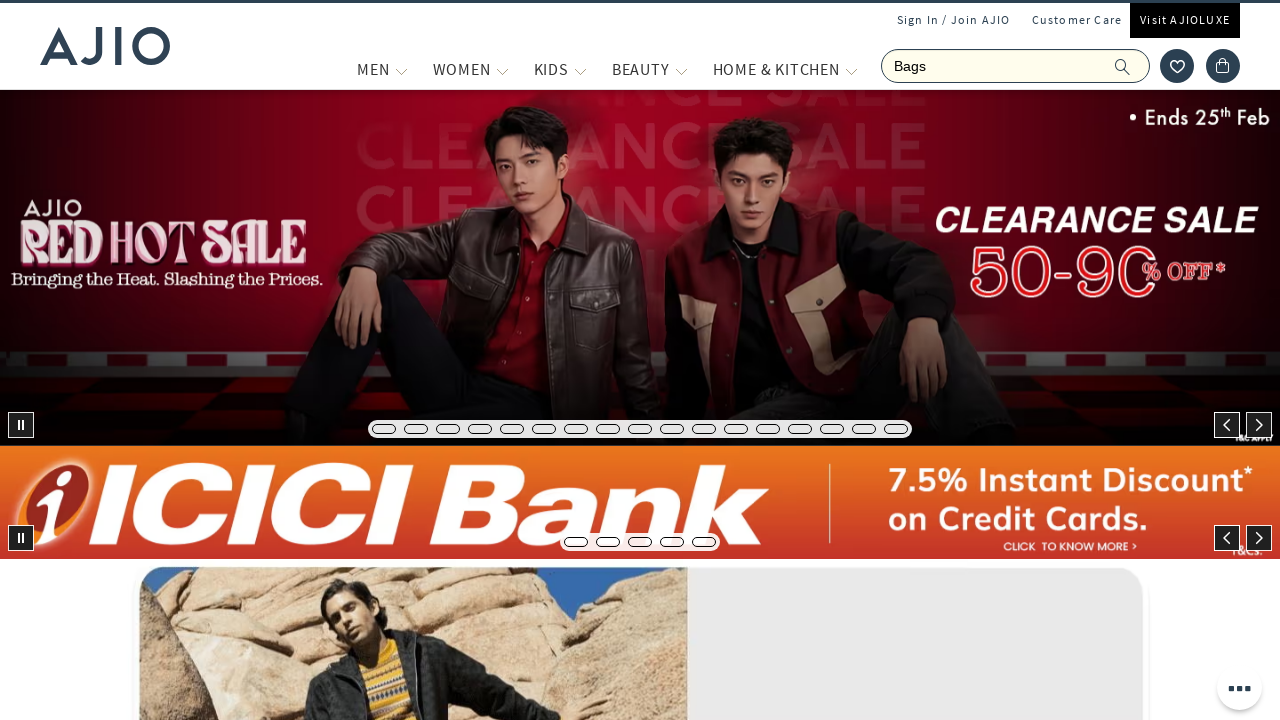

Clicked search icon to initiate search at (1123, 66) on xpath=//span[@class='ic-search']
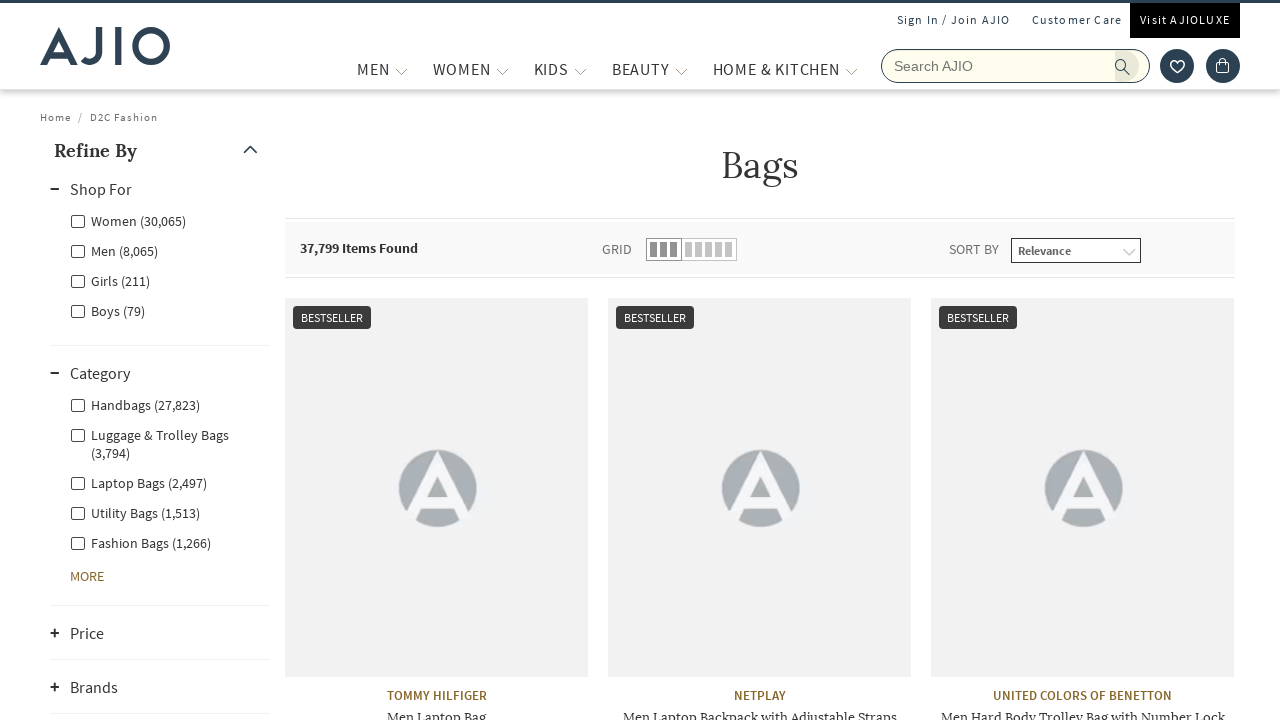

Search results loaded successfully
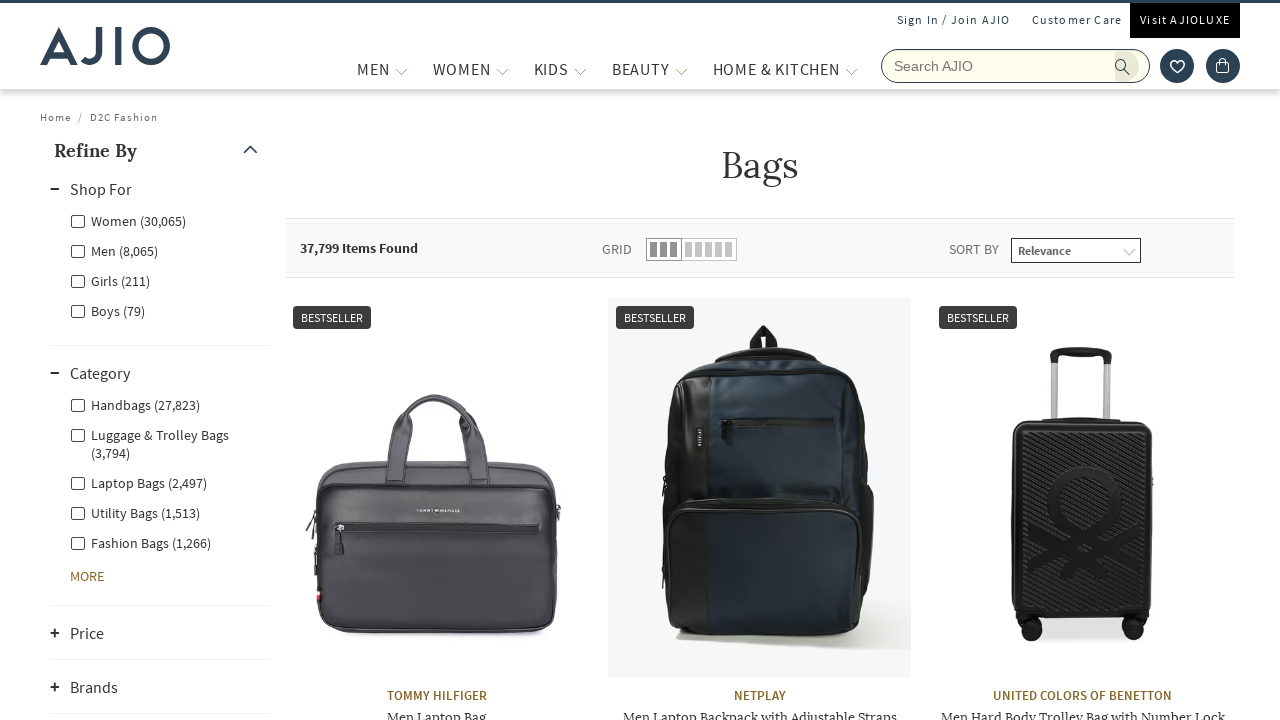

Applied Men filter under Gender at (114, 250) on xpath=//label[contains(text(),'Men')]
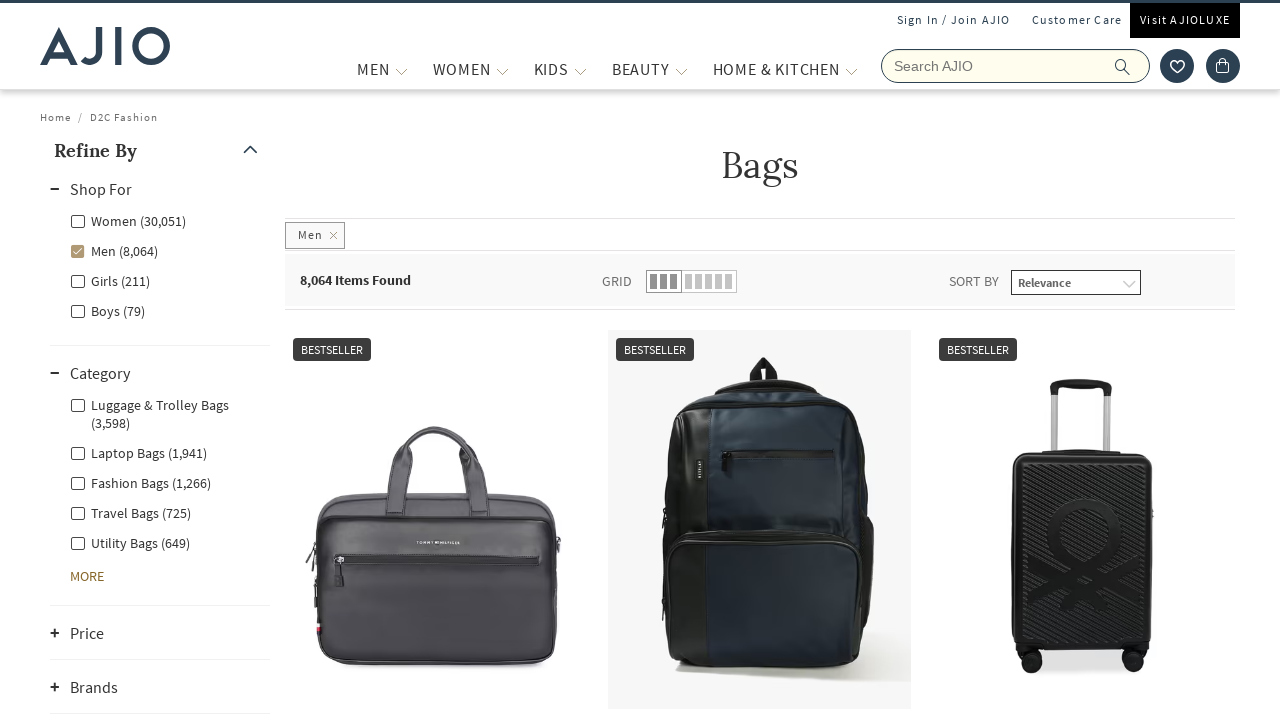

Applied Fashion Bags filter under Category at (140, 482) on xpath=//label[contains(text(),'Fashion Bags')]
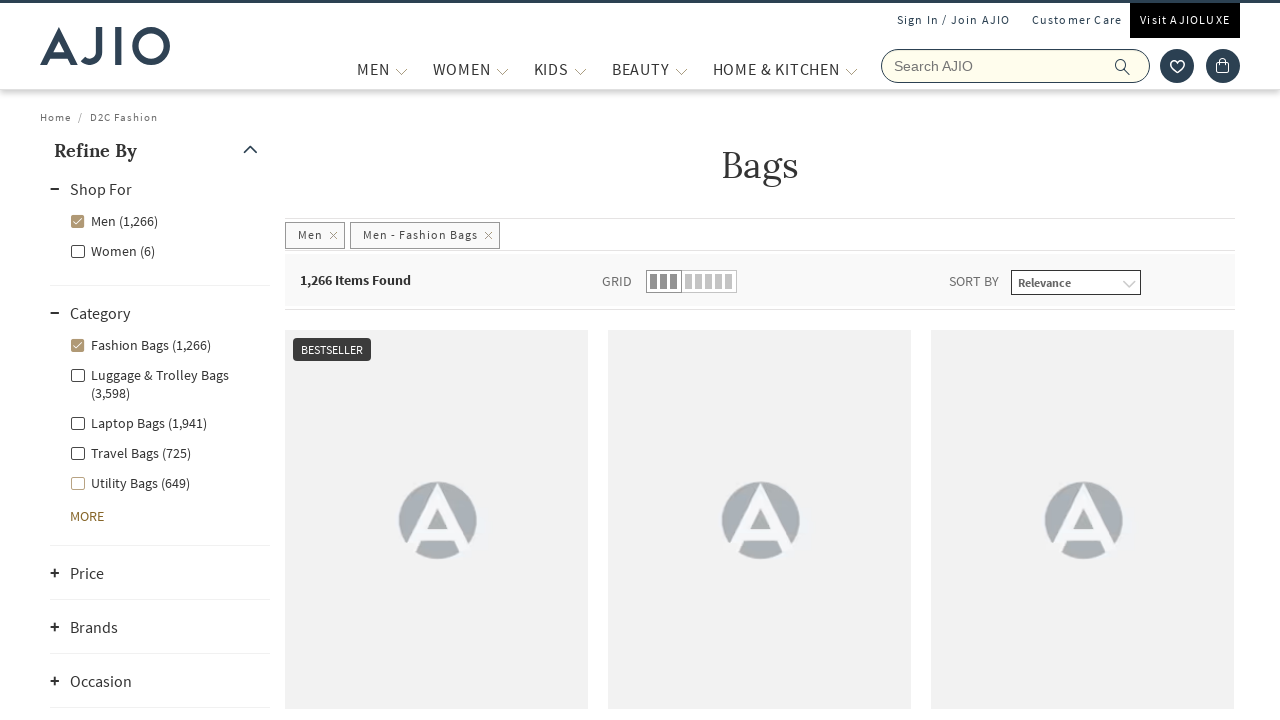

Filtered results loaded with brand information
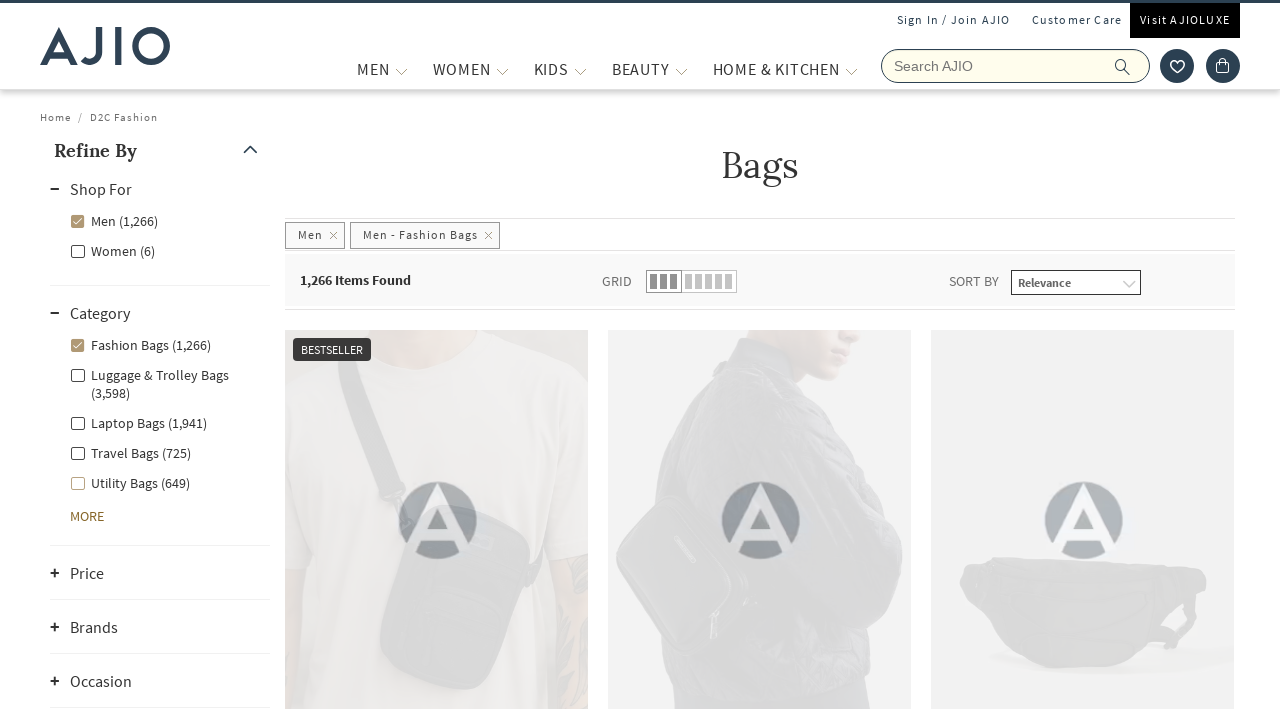

Verified that filtered product results are displayed
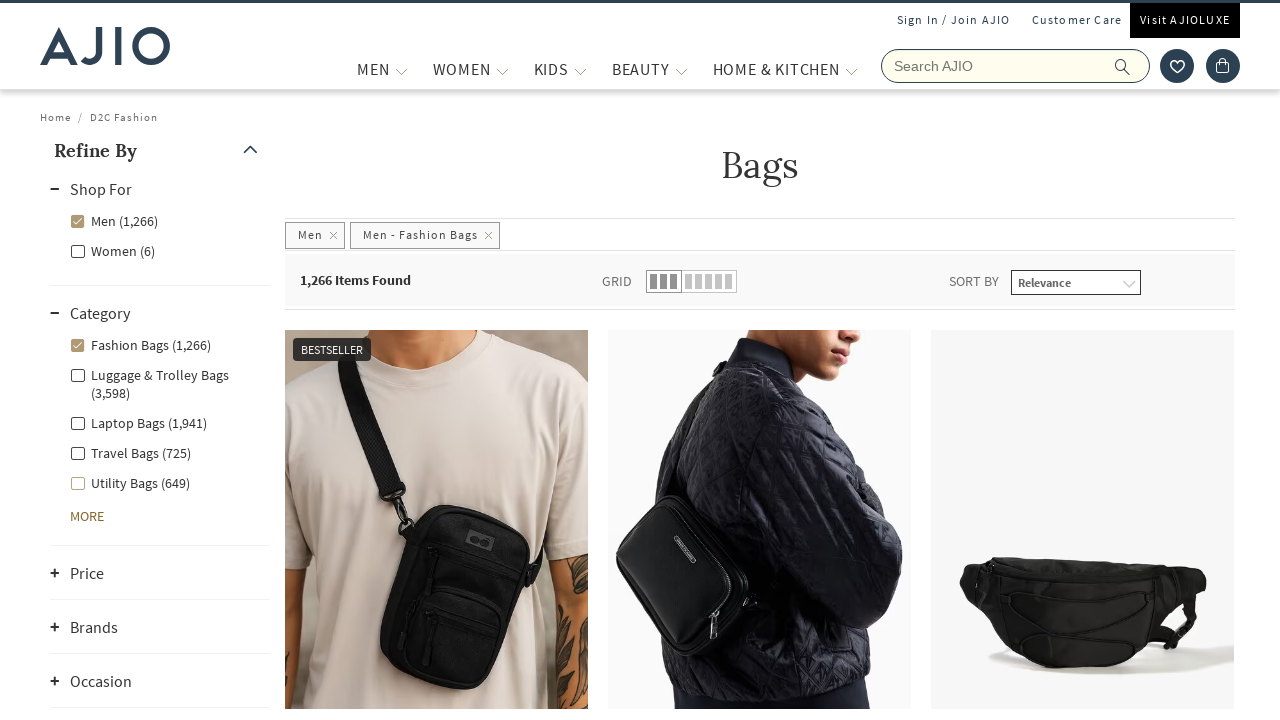

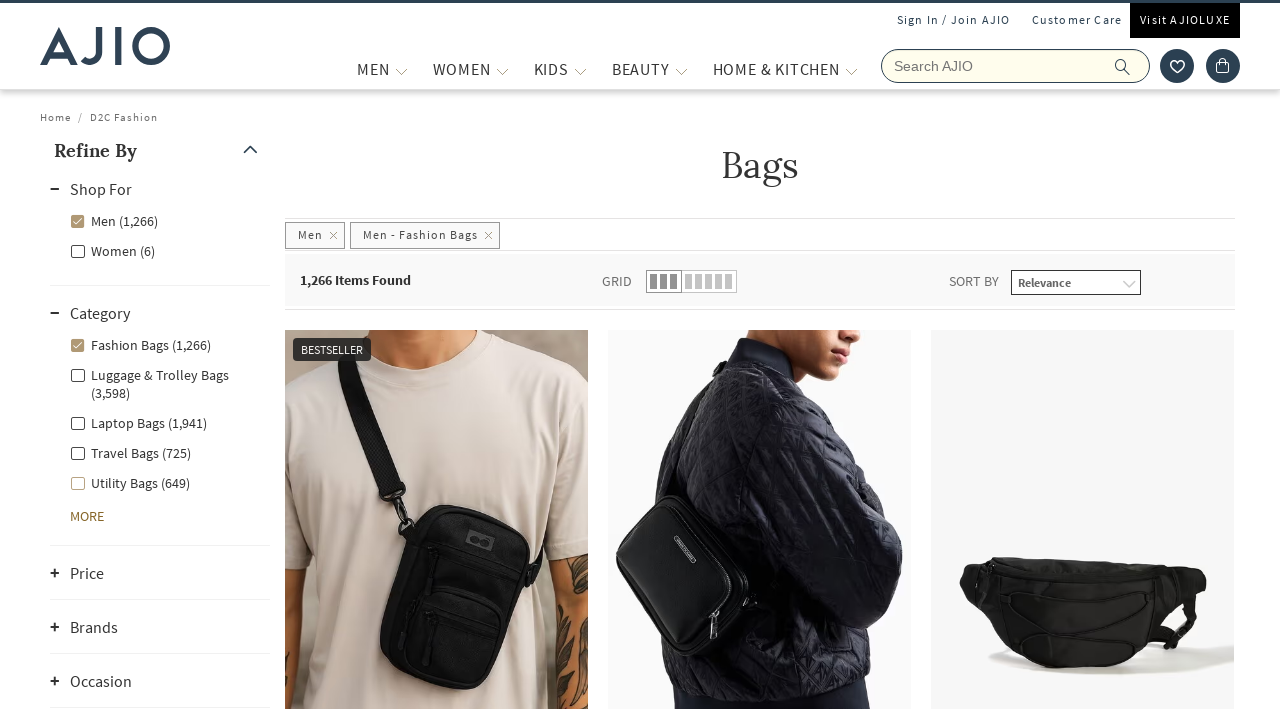